Tests search functionality on testotomasyonu.com by searching for "dress" and verifying that more than 3 products are found in the search results

Starting URL: https://www.testotomasyonu.com

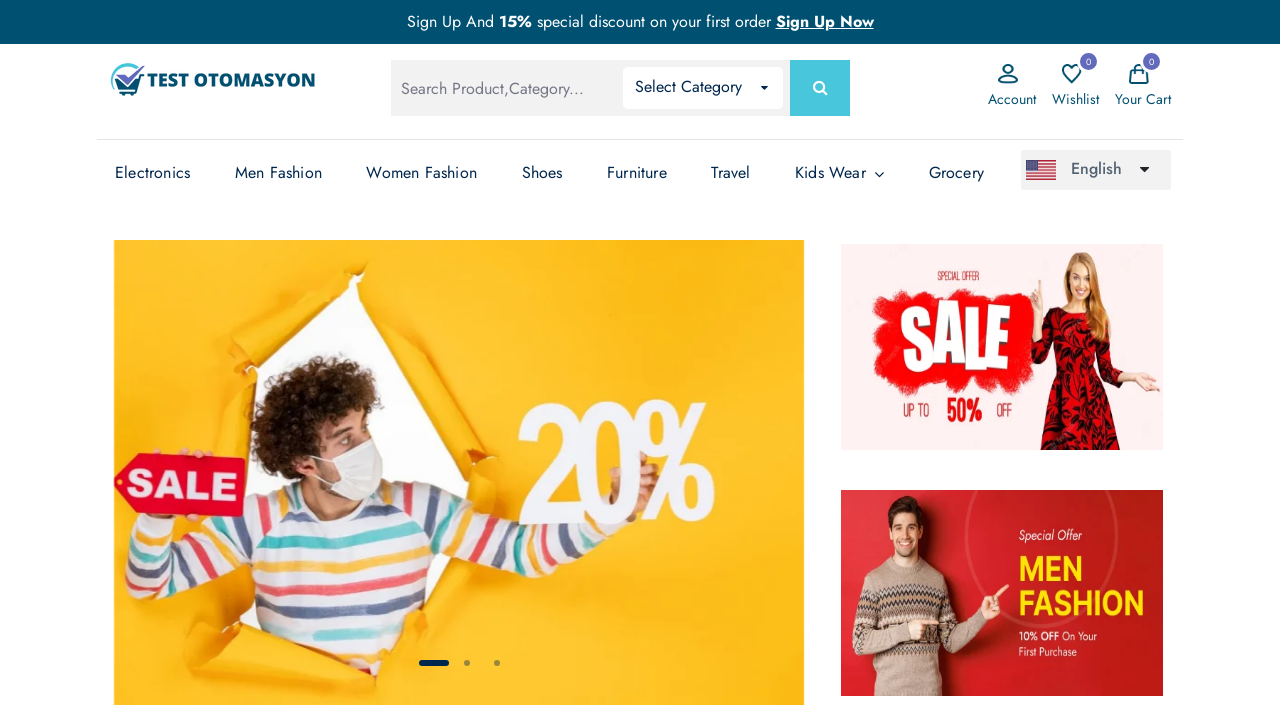

Filled search box with 'dress' on #global-search
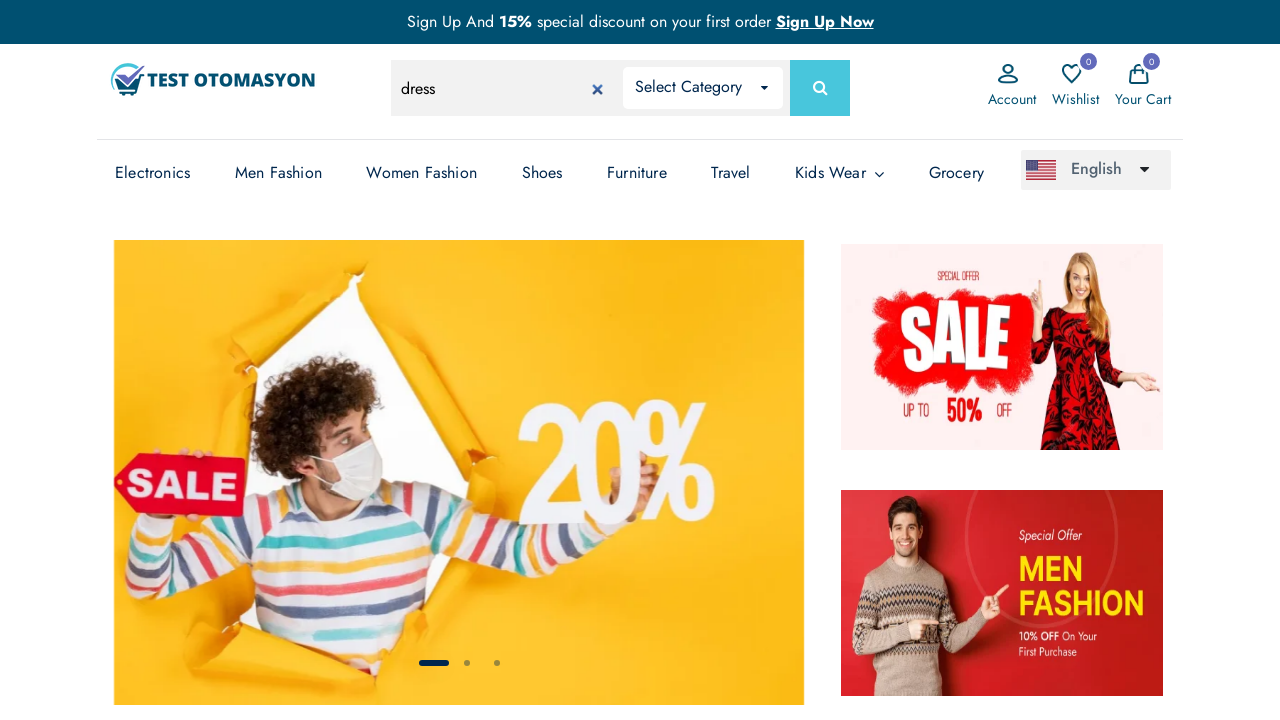

Pressed Enter to submit search for 'dress' on #global-search
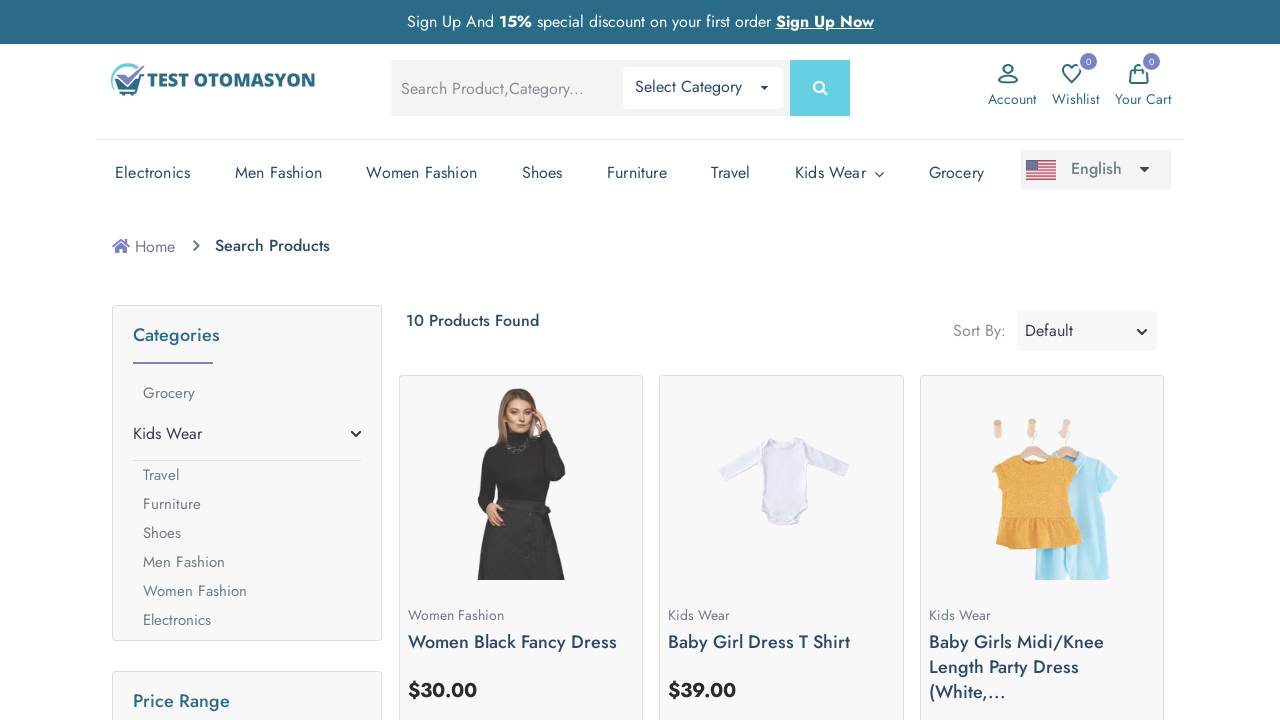

Search results loaded - product count text appeared
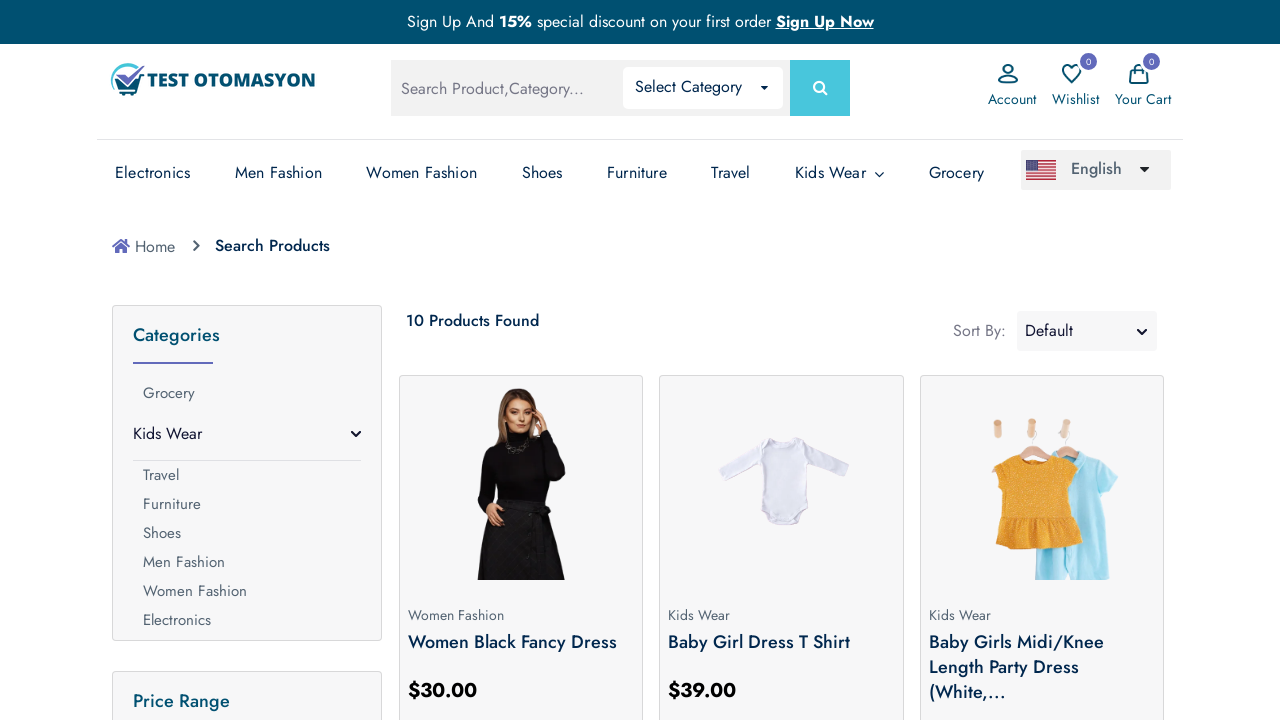

Verified that product images are displayed (more than 3 products found)
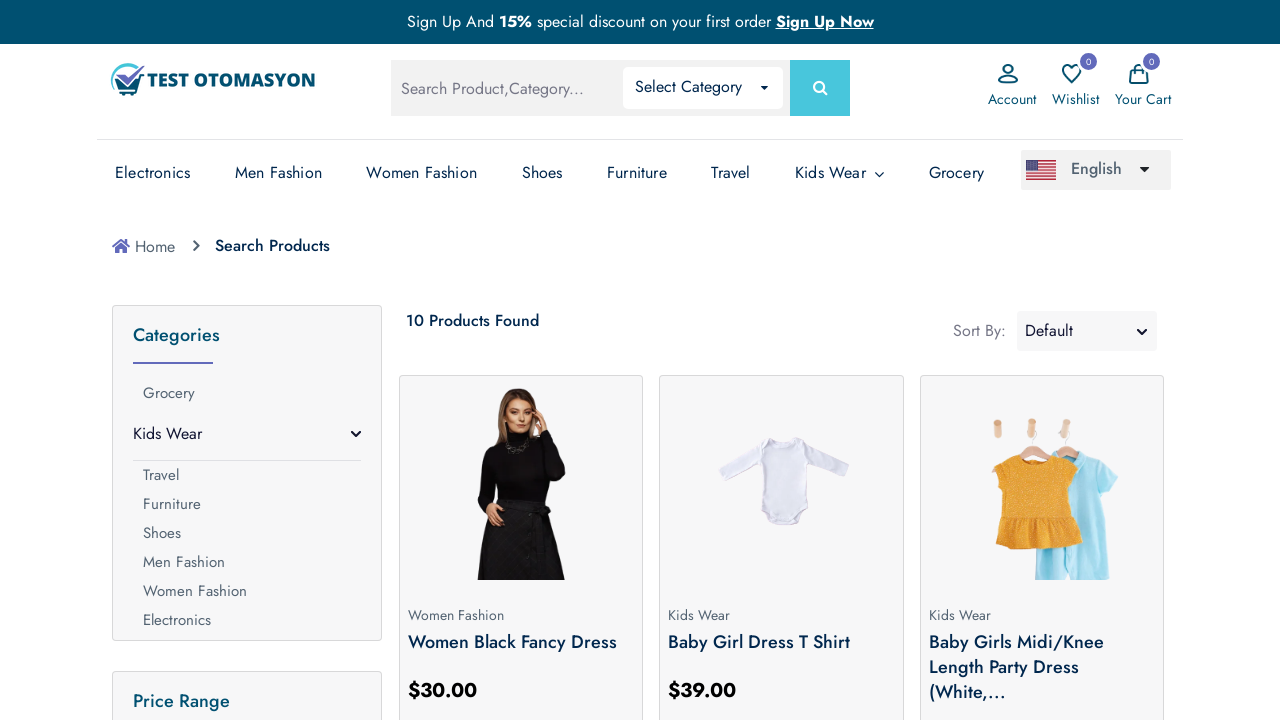

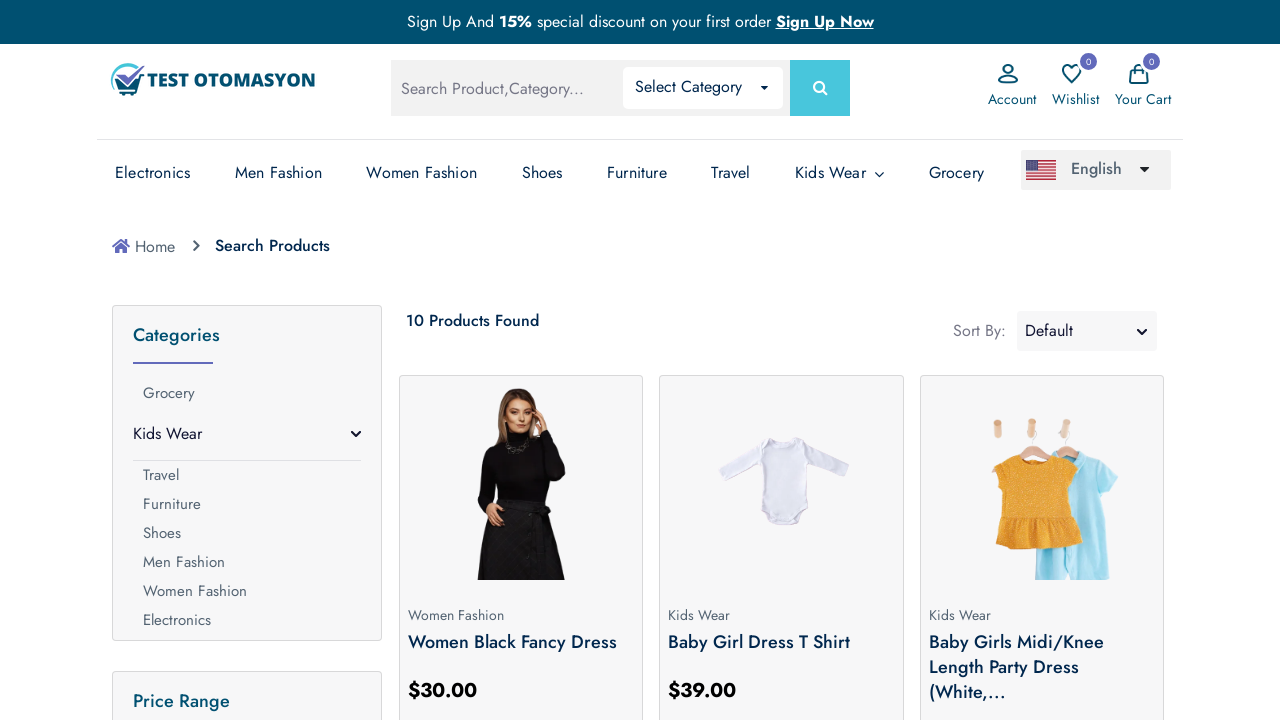